Tests a todo app by checking off existing todo items, adding a new todo item with custom text, verifying it was added, and archiving completed todos.

Starting URL: http://crossbrowsertesting.github.io/todo-app.html

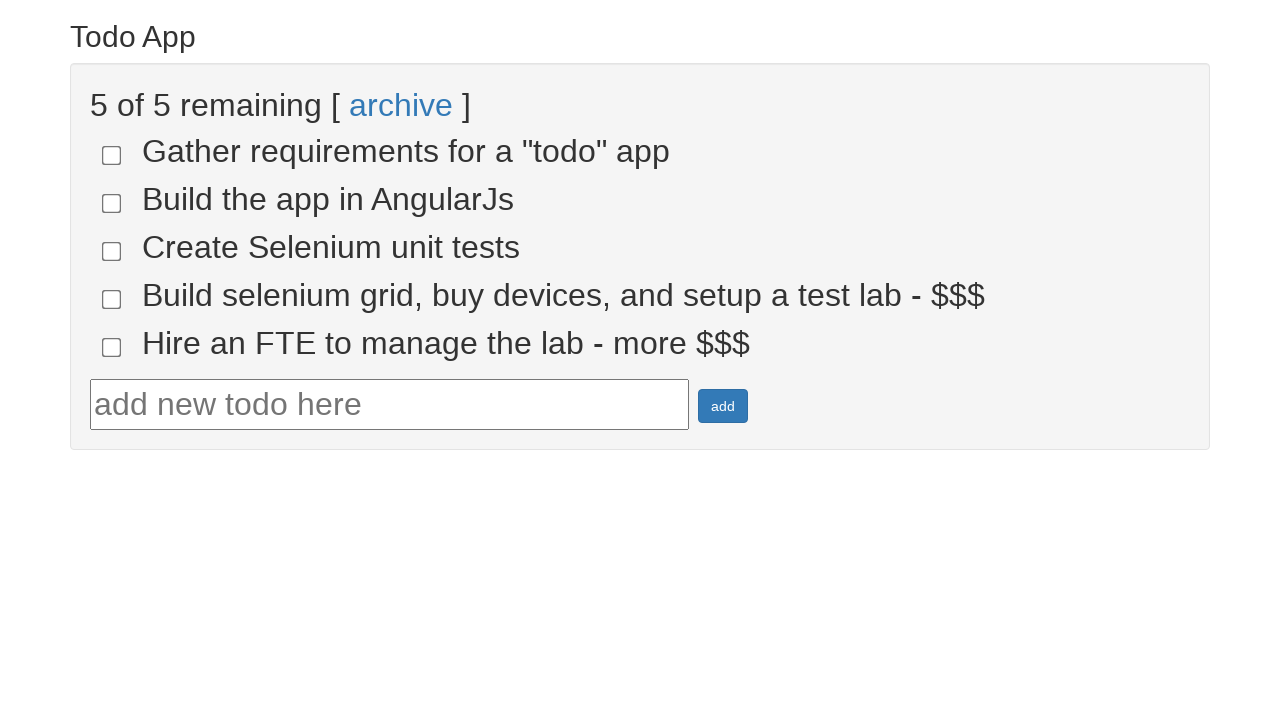

Checked the 4th todo item checkbox at (112, 299) on input[name='todo-4']
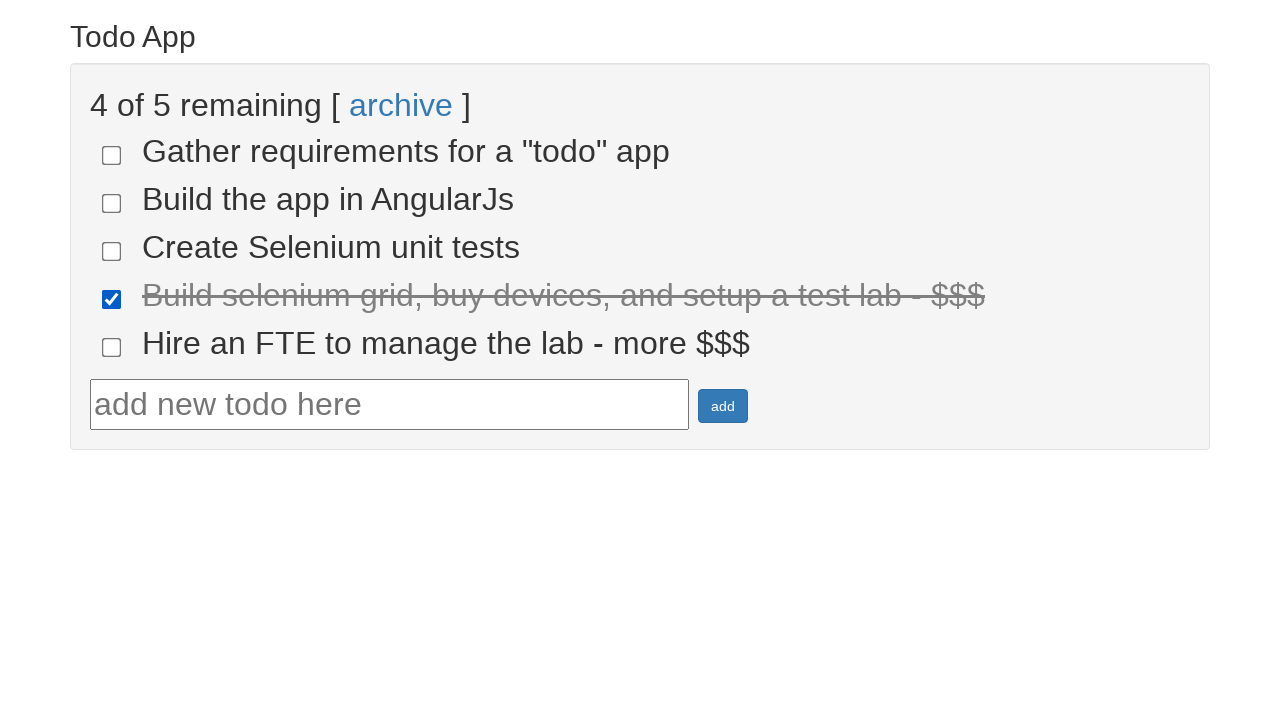

Checked the 5th todo item checkbox at (112, 347) on input[name='todo-5']
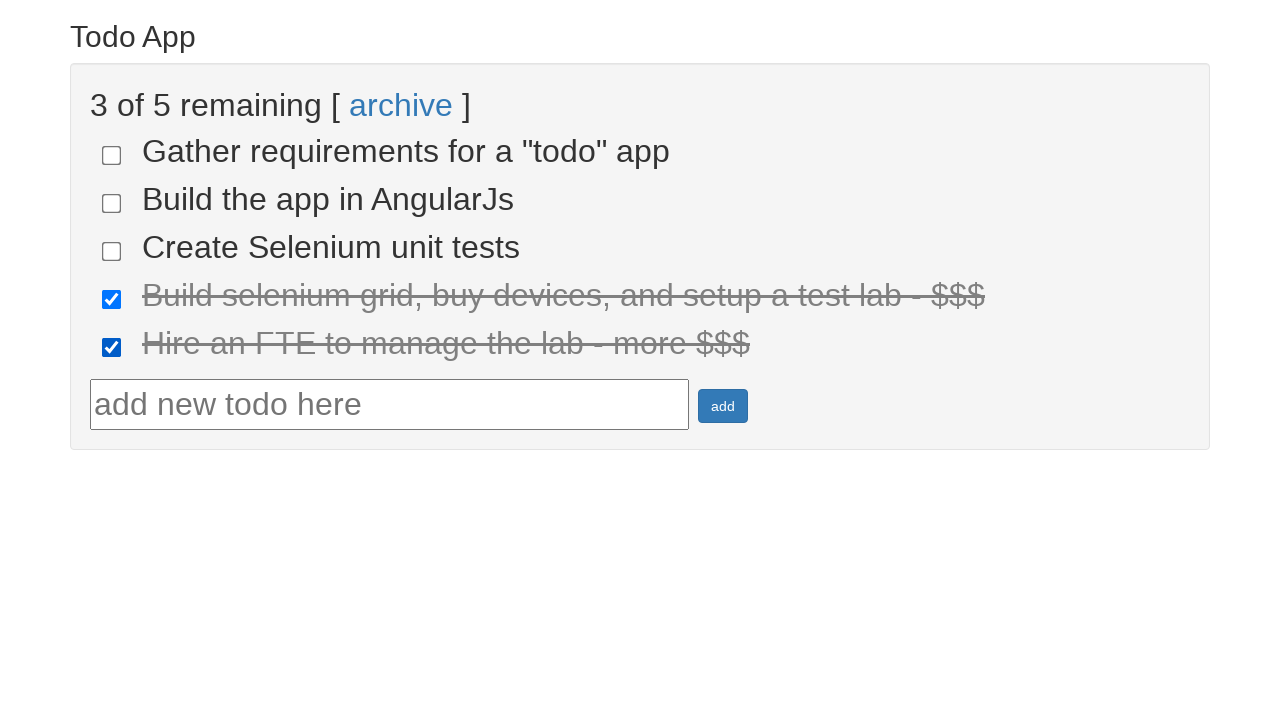

Verified 2 items marked as done
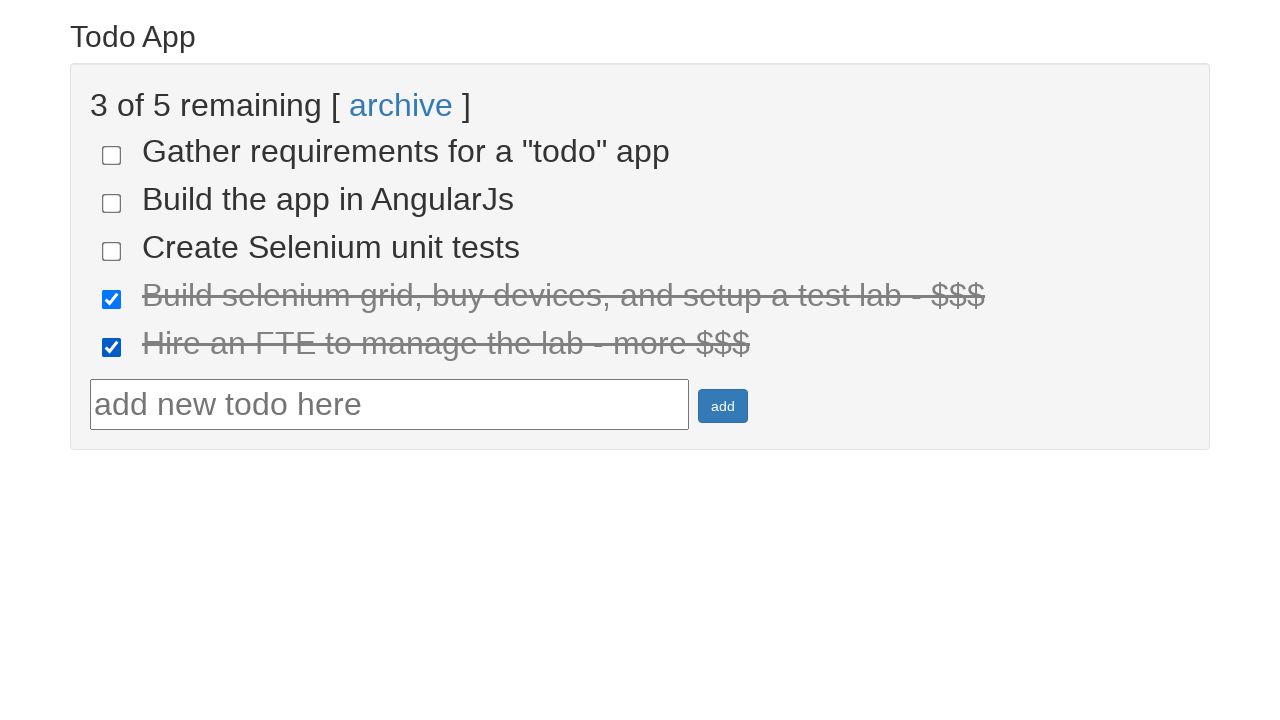

Filled new todo text field with 'Run your first Selenium Test' on #todotext
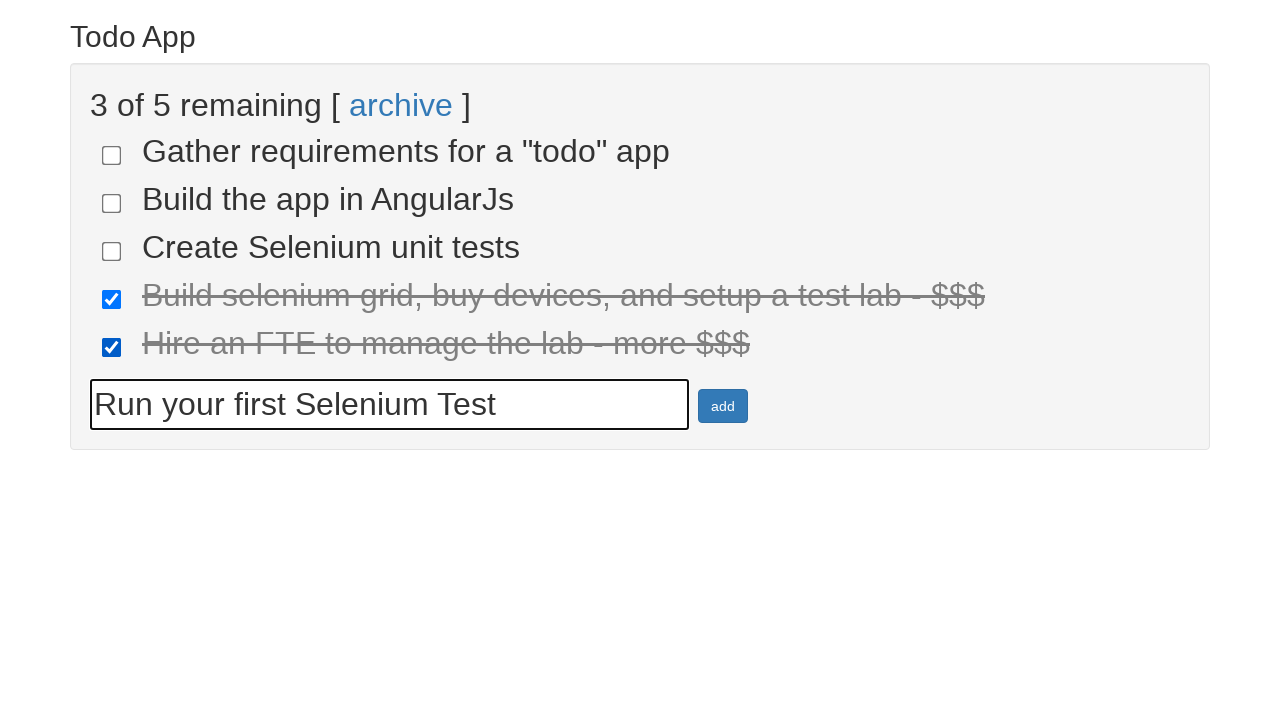

Clicked add button to create new todo item at (723, 406) on #addbutton
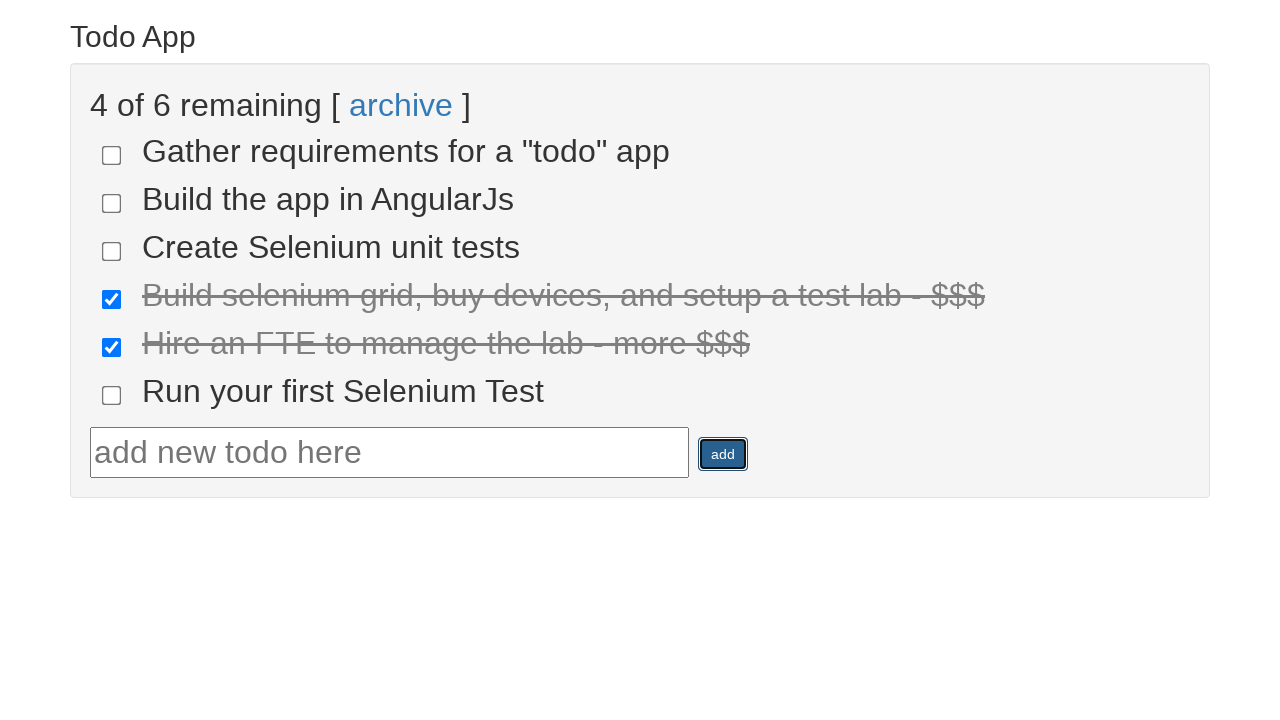

Verified new todo item was added with text: 'Run your first Selenium Test'
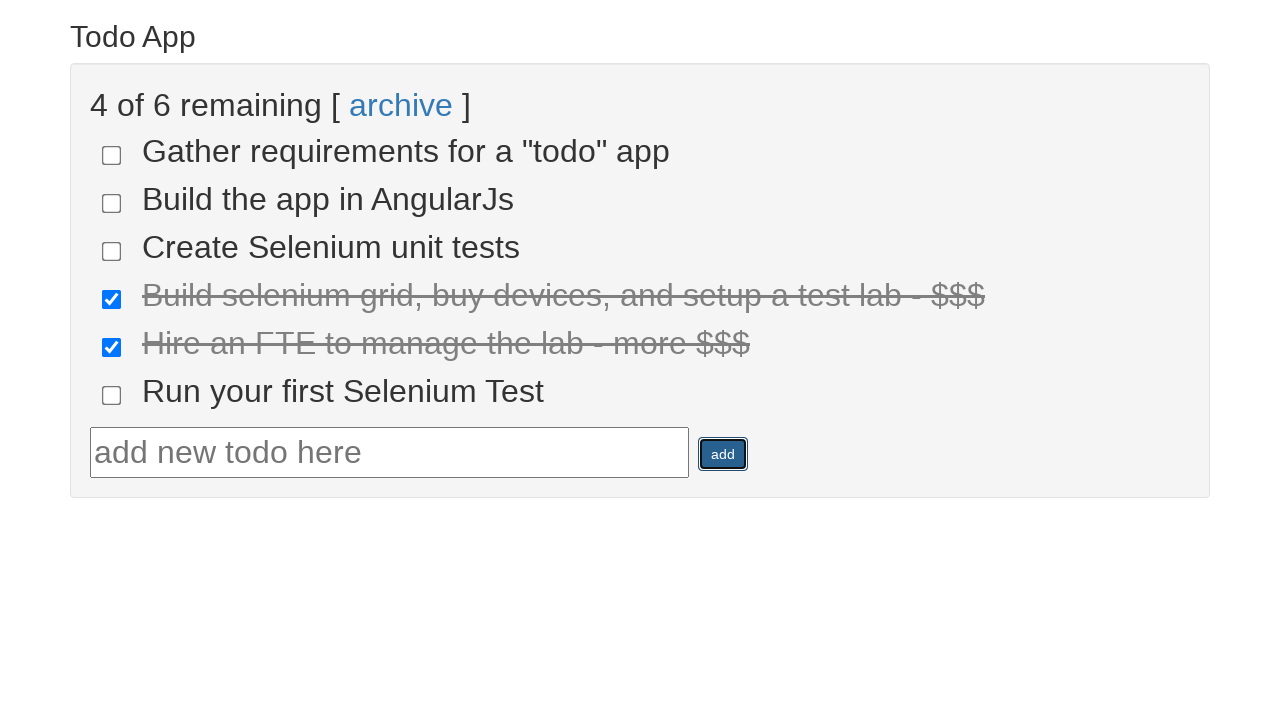

Clicked archive link to archive completed todos at (401, 105) on text=archive
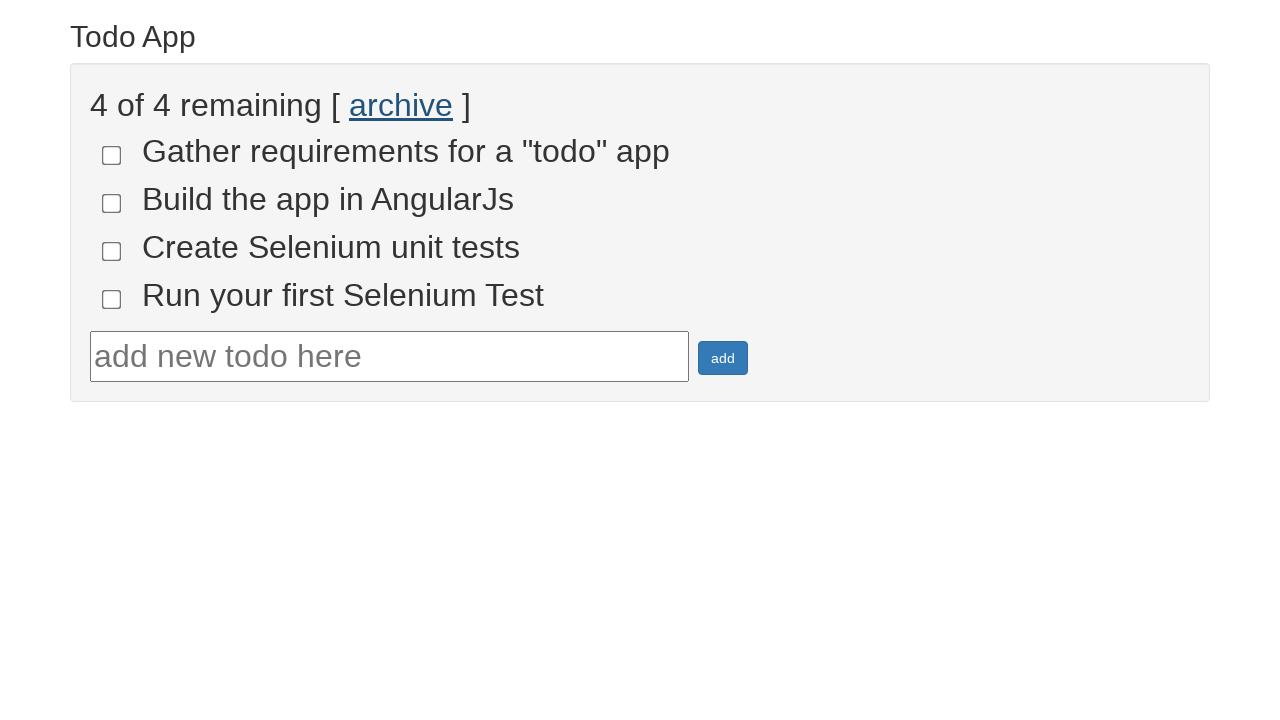

Verified 4 uncompleted items remain after archiving
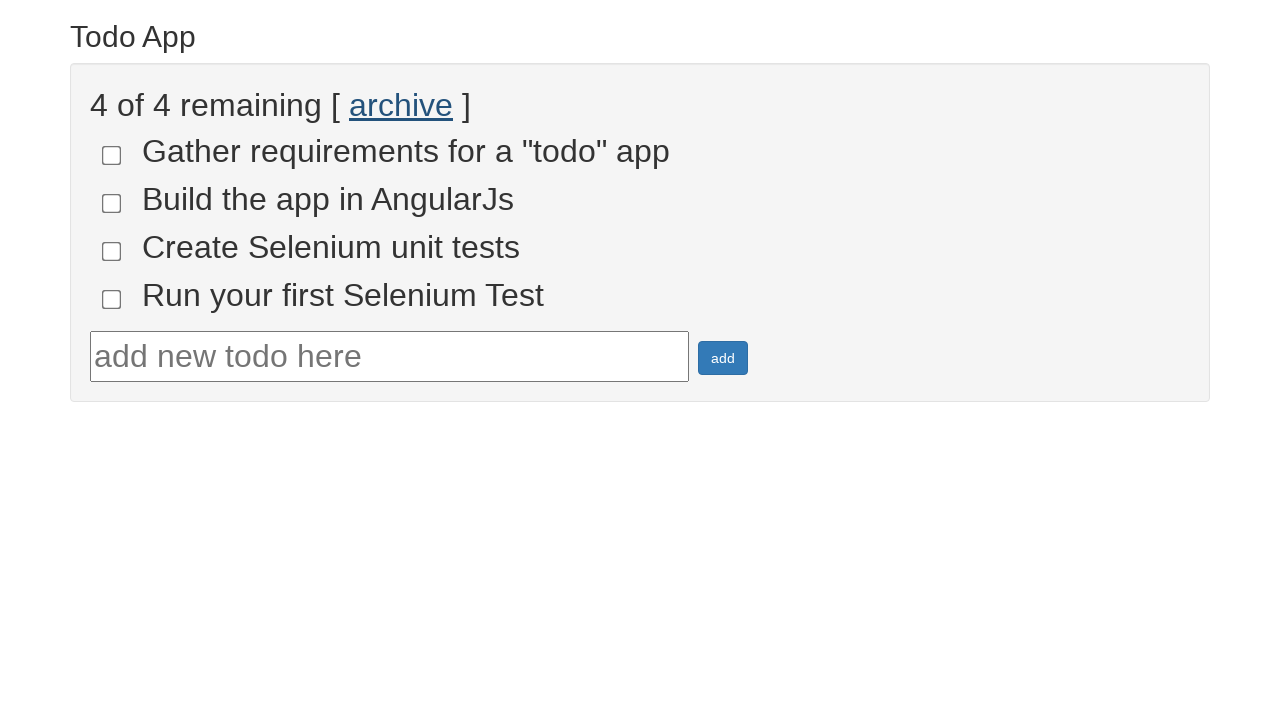

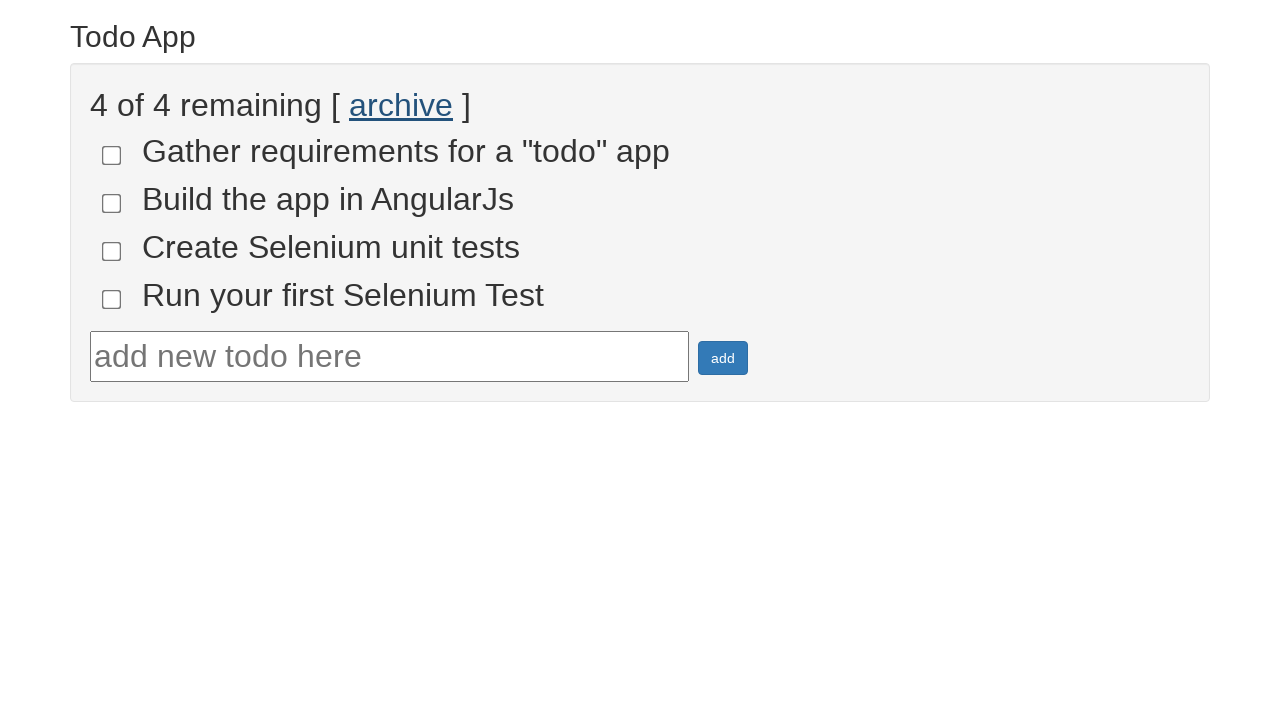